Tests radio button selection by clicking on color and sport options

Starting URL: https://practice.expandtesting.com/radio-buttons

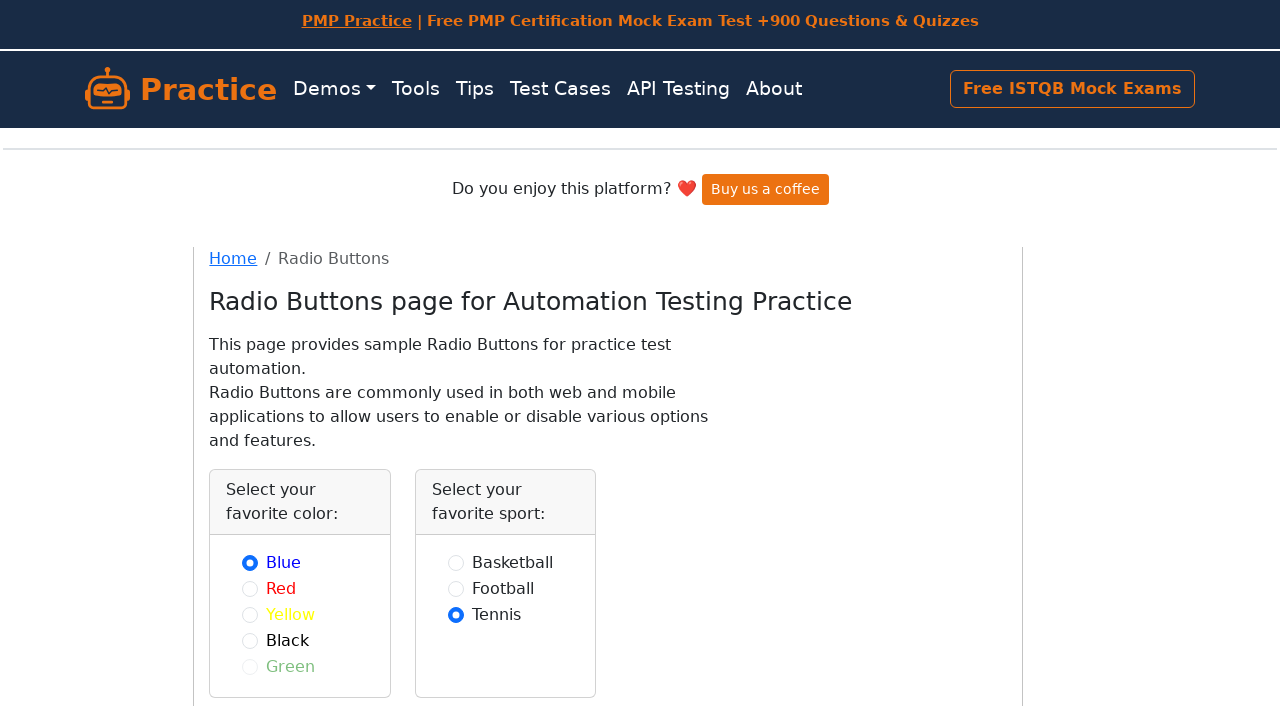

Clicked yellow color radio button at (250, 614) on #yellow
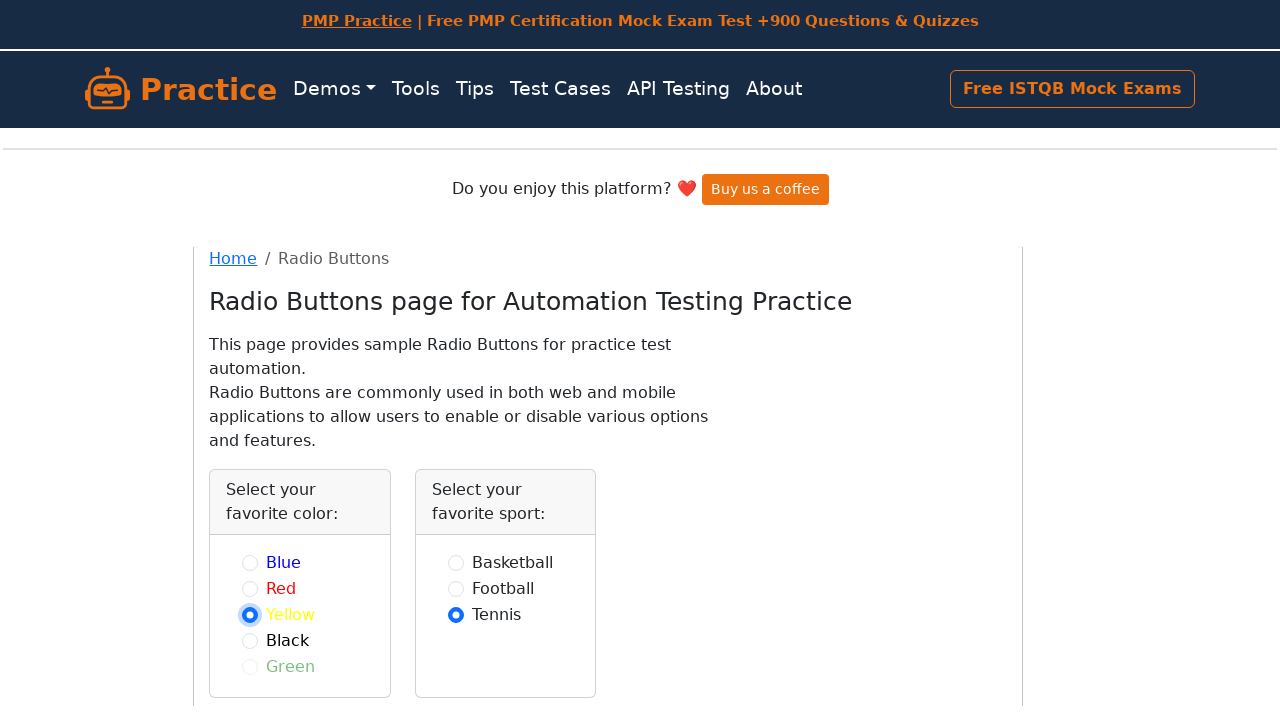

Clicked football sport radio button at (456, 588) on #football
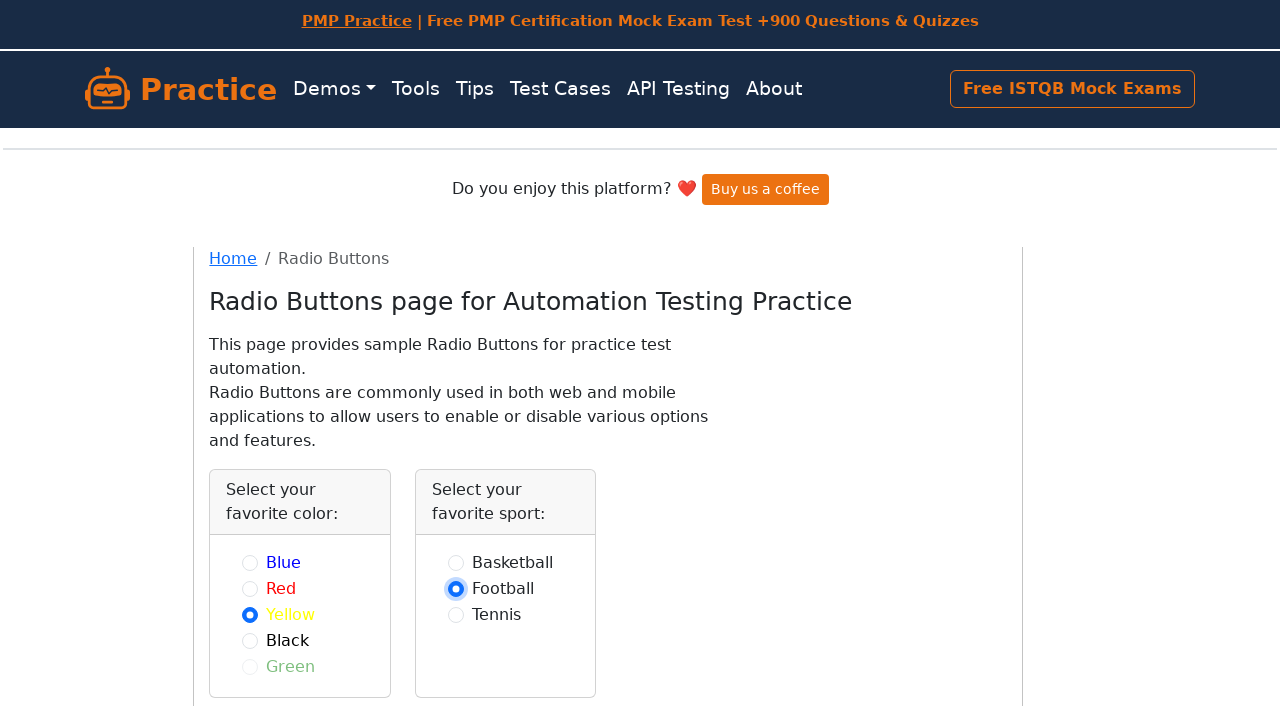

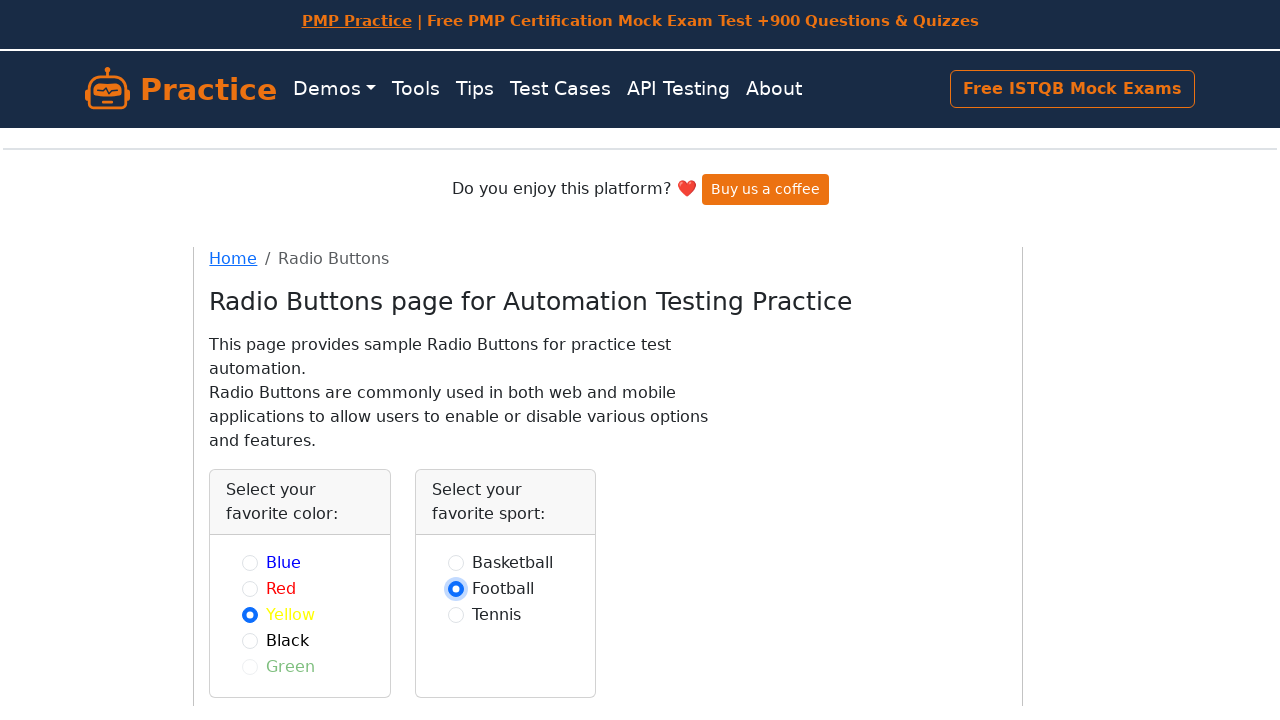